Tests form interactions on a test automation playground by clicking checkboxes and filling text areas, then validating the results

Starting URL: https://dineshvelhal.github.io/testautomation-playground/forms.html

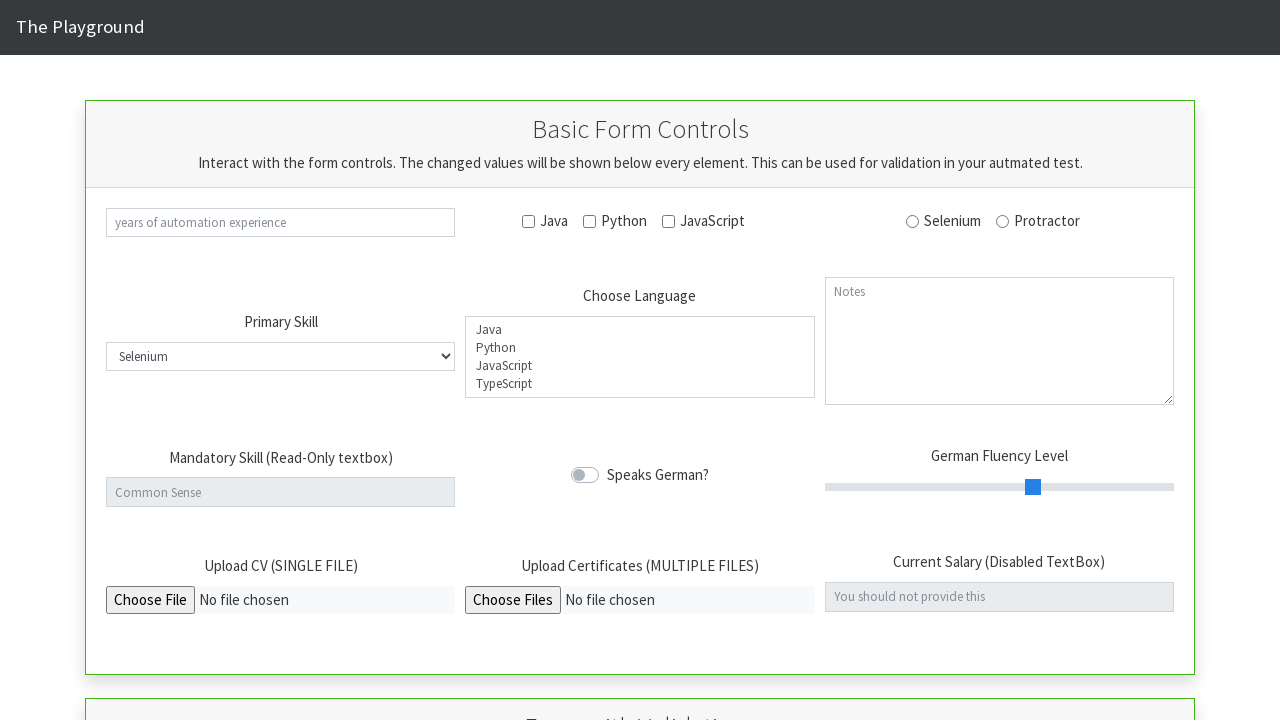

Verified page title is exactly 'YouTube'
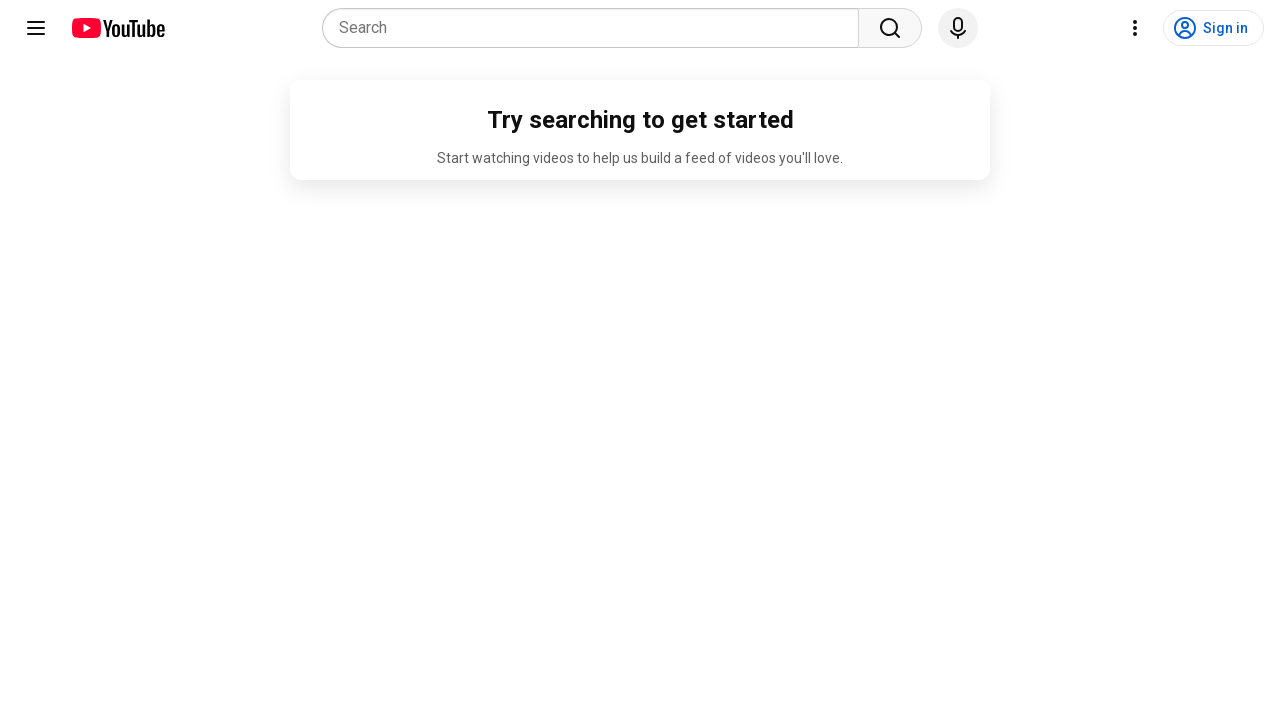

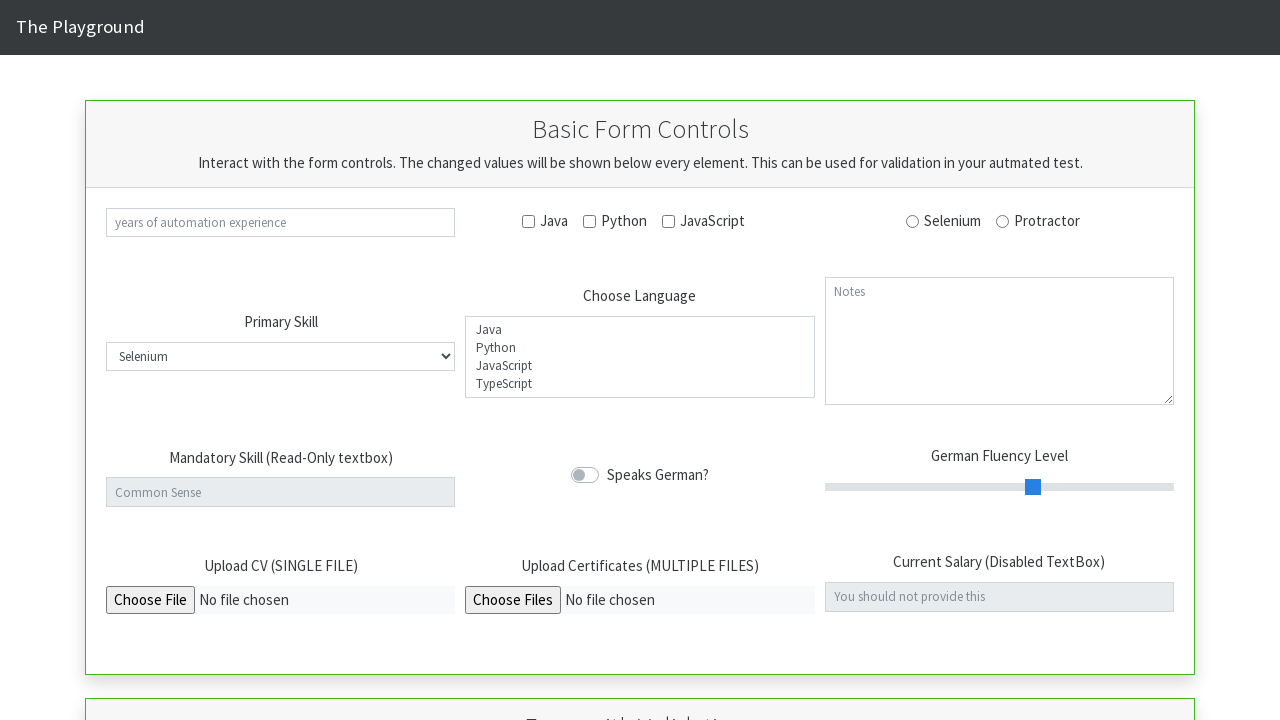